Tests AJAX loading by clicking a button and waiting for content to load dynamically

Starting URL: http://uitestingplayground.com/ajax

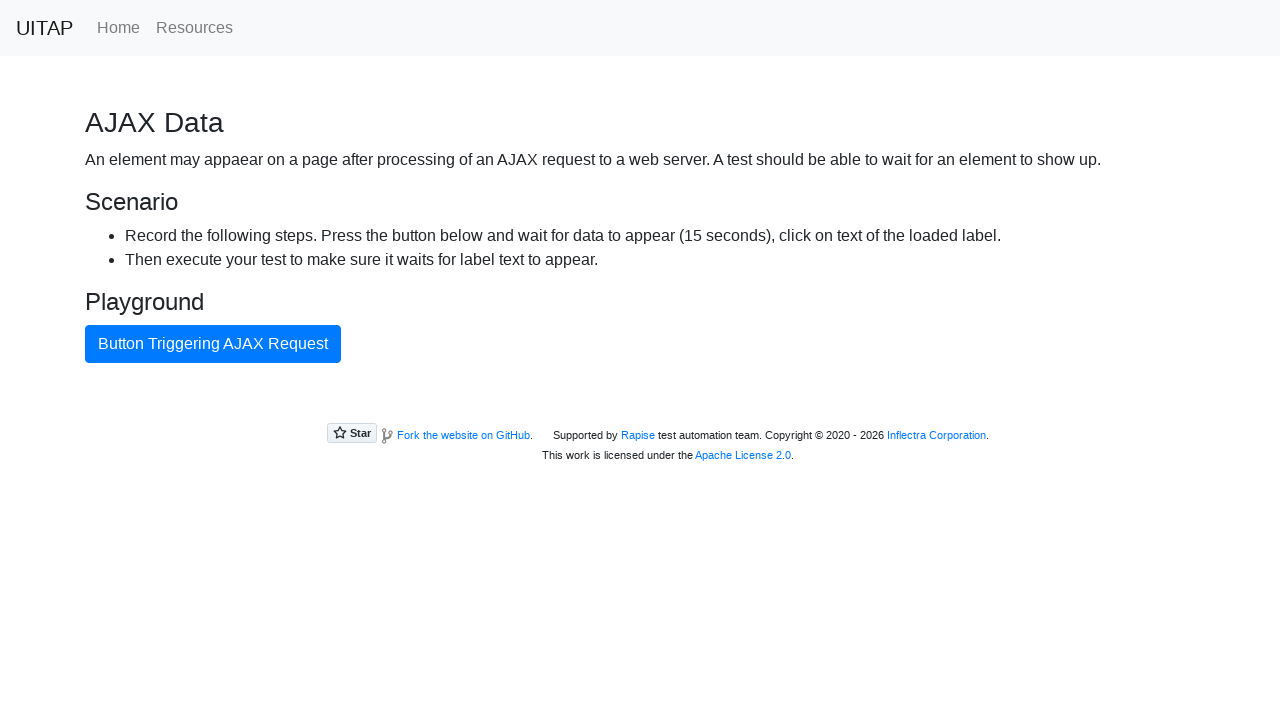

Clicked AJAX button to trigger dynamic content loading at (213, 344) on #ajaxButton
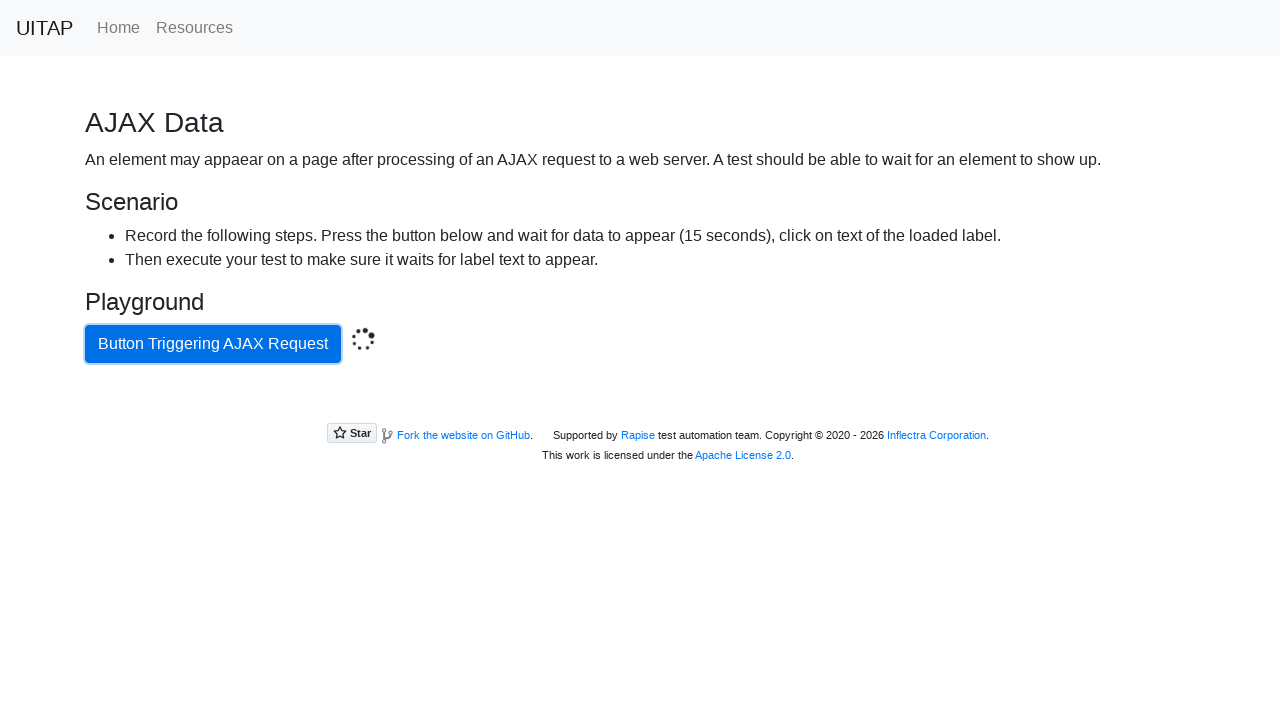

Dynamic content loaded and paragraph element appeared
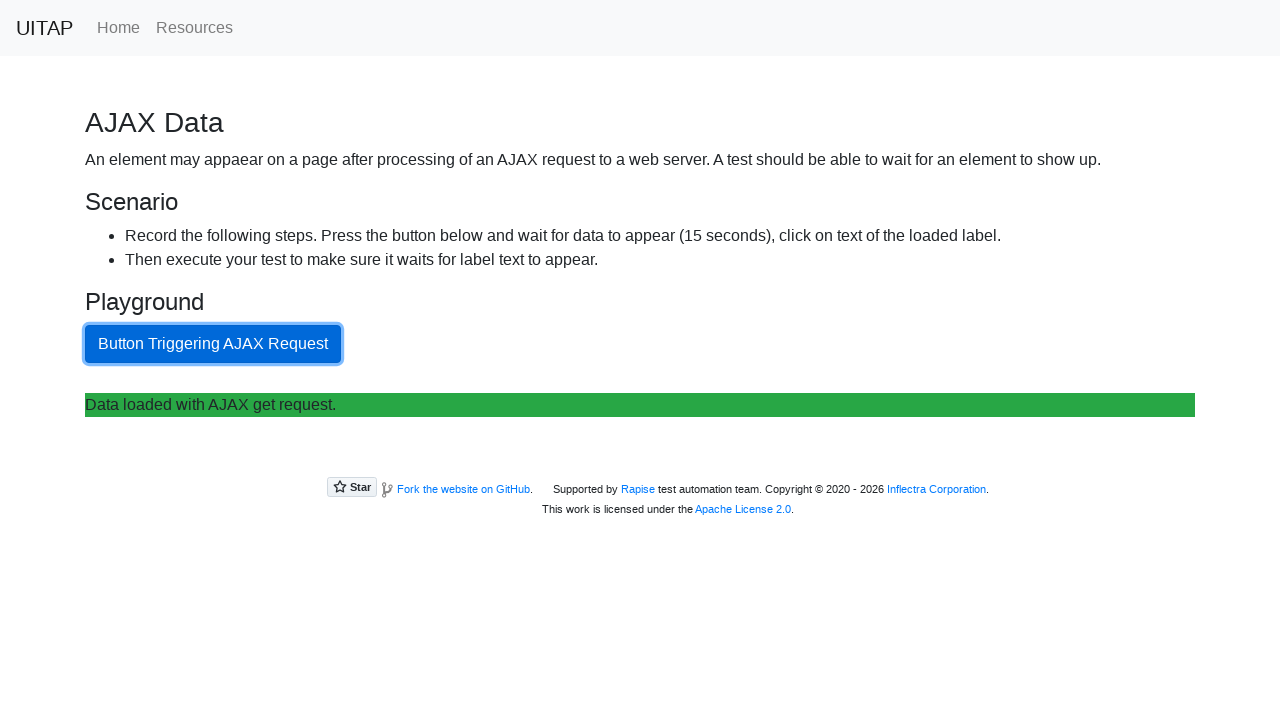

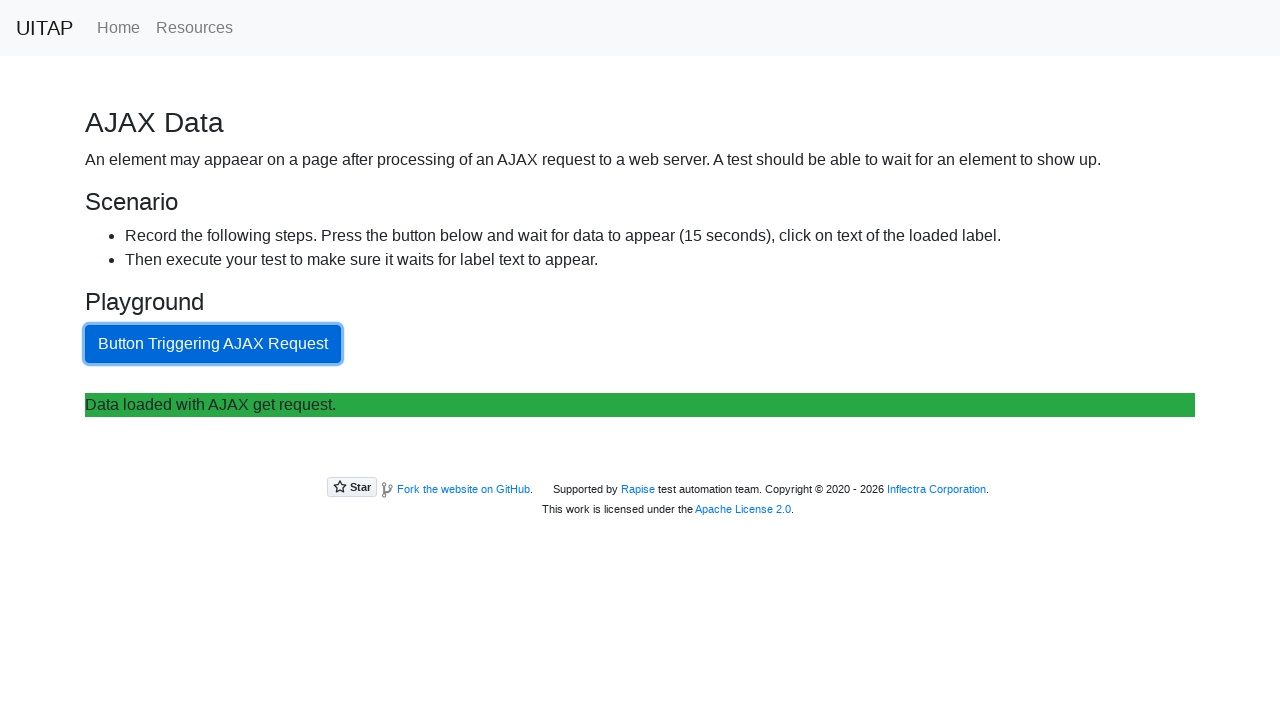